Tests skipping test cases - this demonstrates a non-skipped test clicking an alert button

Starting URL: http://omayo.blogspot.com

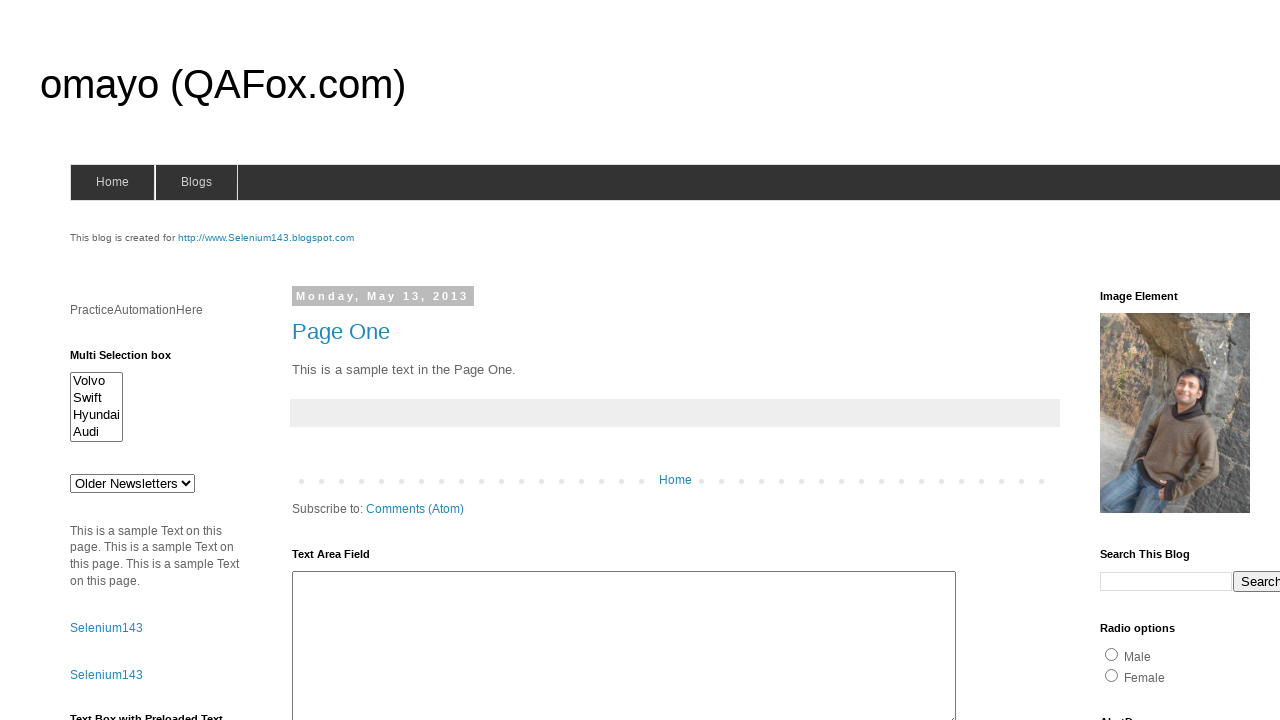

Set up dialog handler to accept alerts
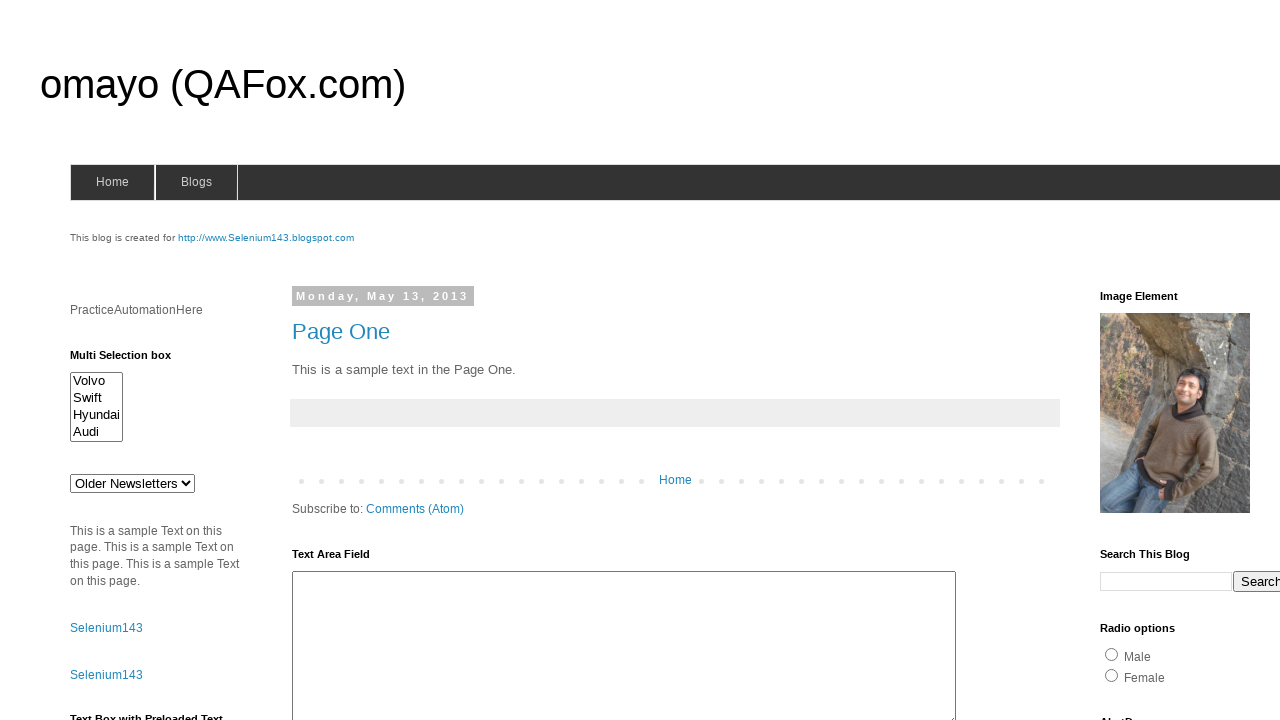

Clicked alert button (non-skipped test case) at (1154, 361) on xpath=//*[@id='alert1']
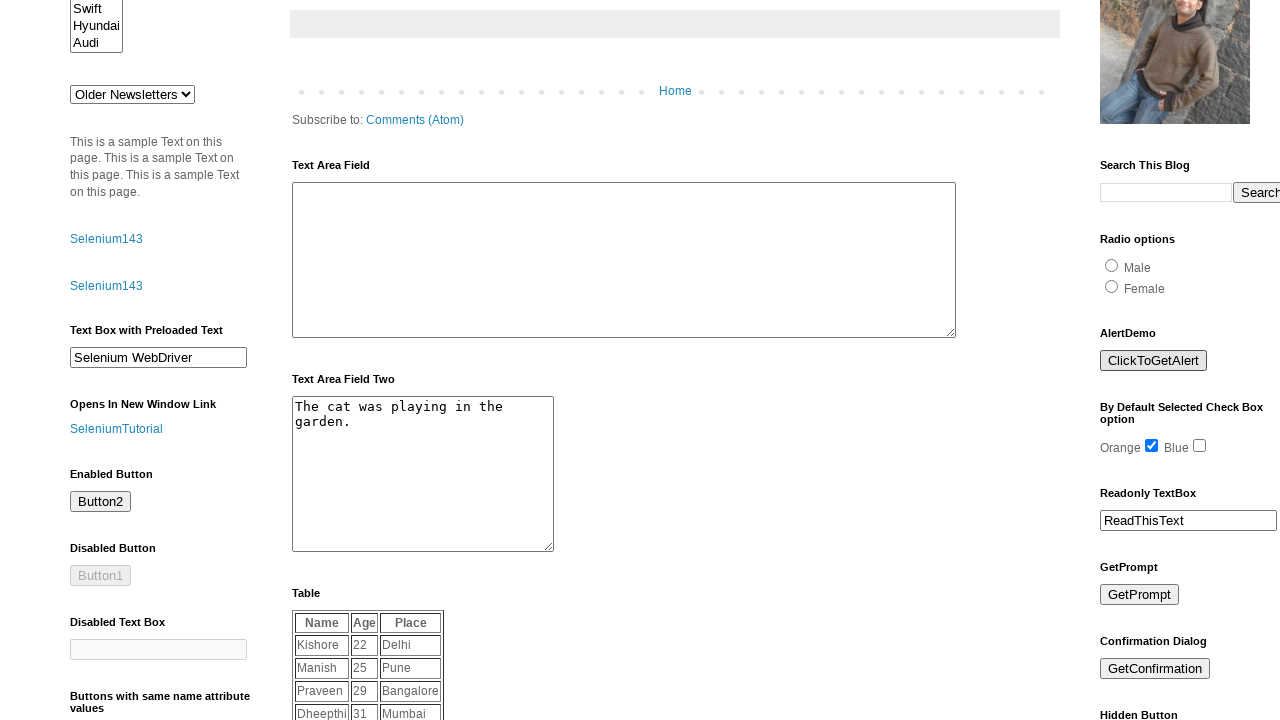

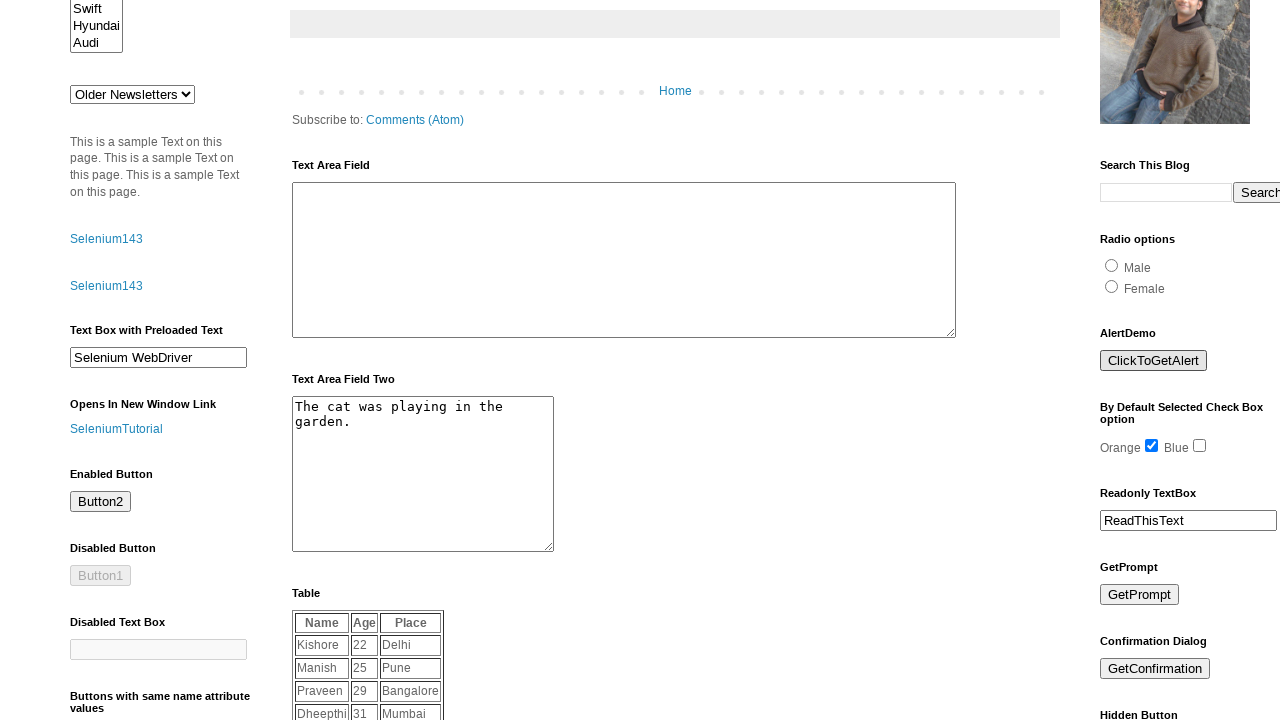